Tests filtering to display only completed todo items

Starting URL: https://demo.playwright.dev/todomvc

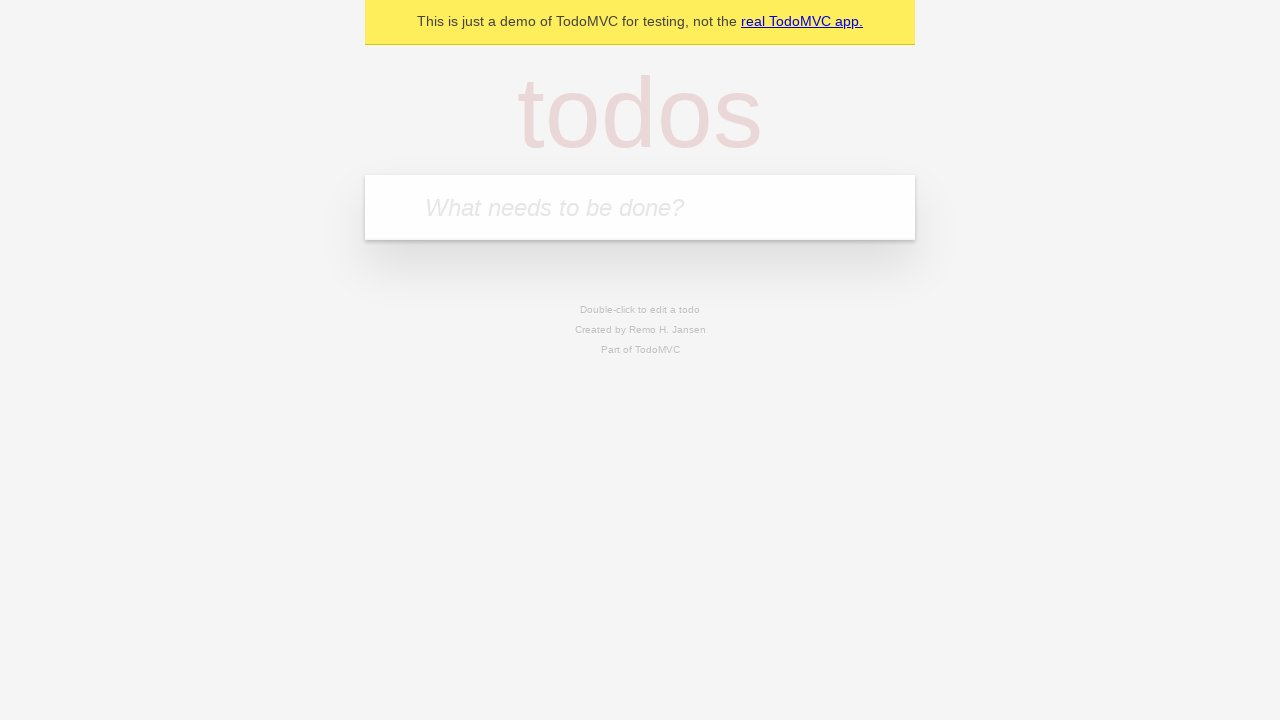

Filled todo input with 'buy some cheese' on internal:attr=[placeholder="What needs to be done?"i]
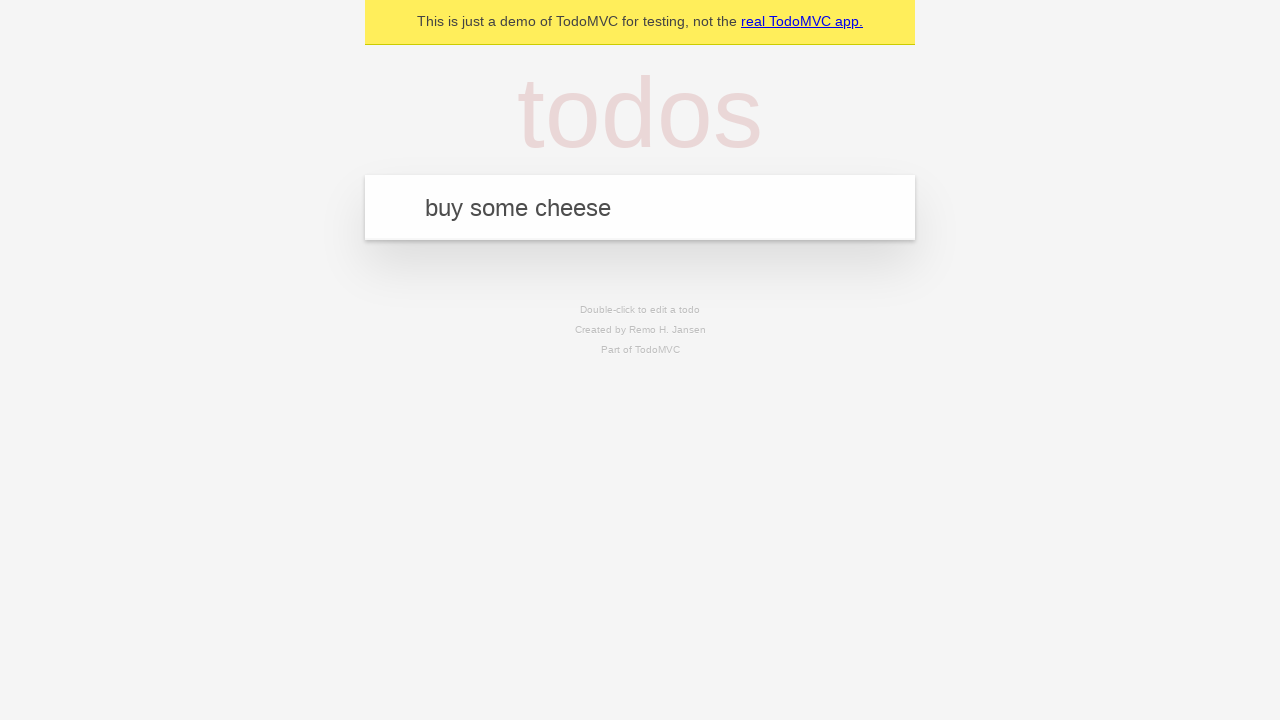

Pressed Enter to create first todo on internal:attr=[placeholder="What needs to be done?"i]
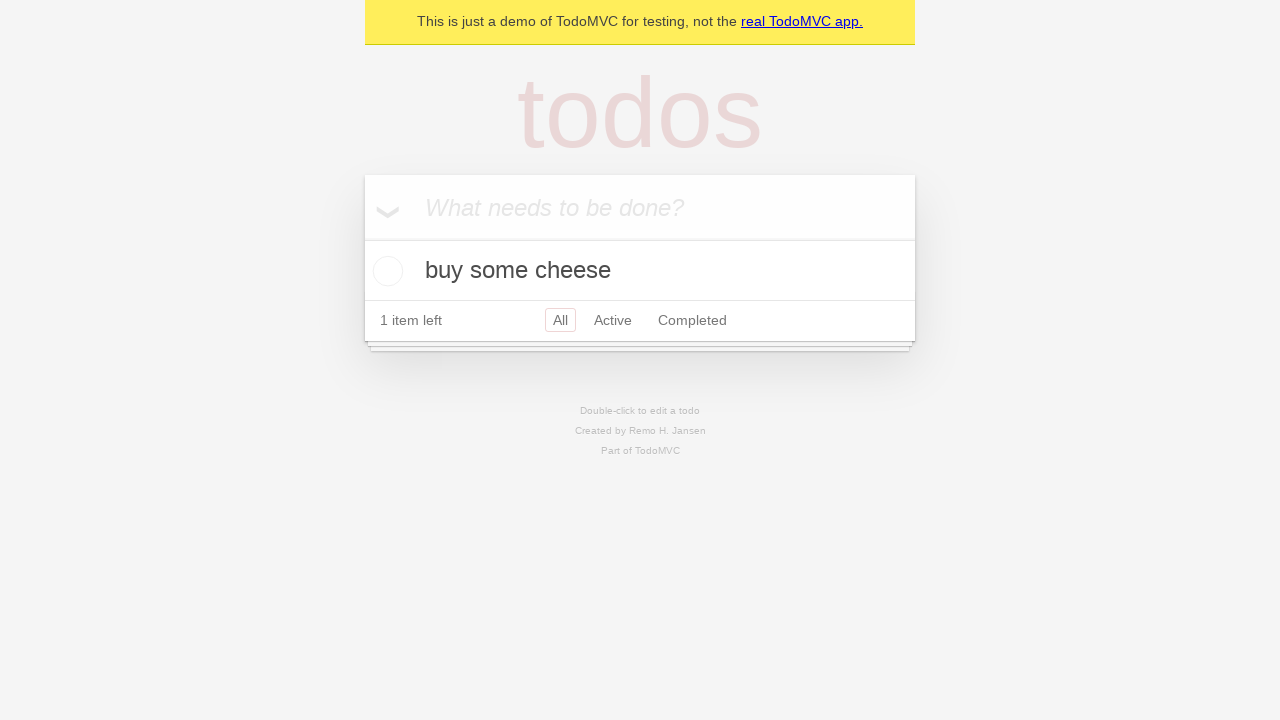

Filled todo input with 'feed the cat' on internal:attr=[placeholder="What needs to be done?"i]
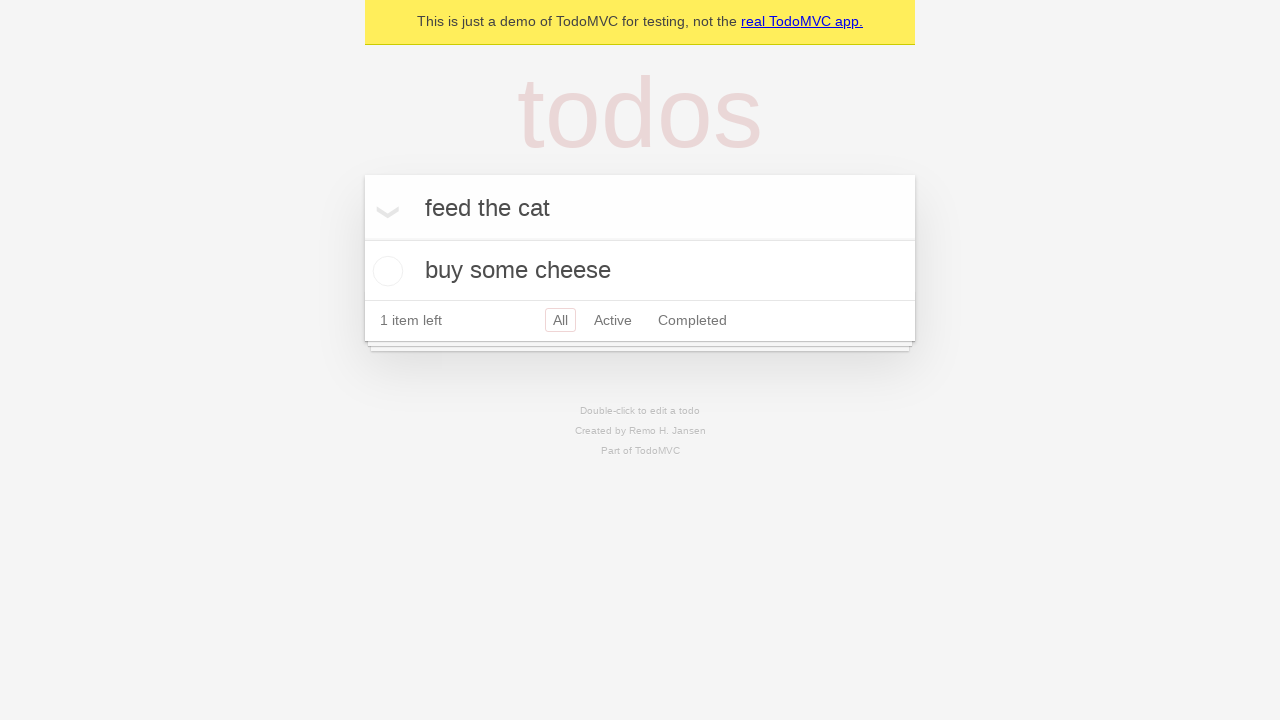

Pressed Enter to create second todo on internal:attr=[placeholder="What needs to be done?"i]
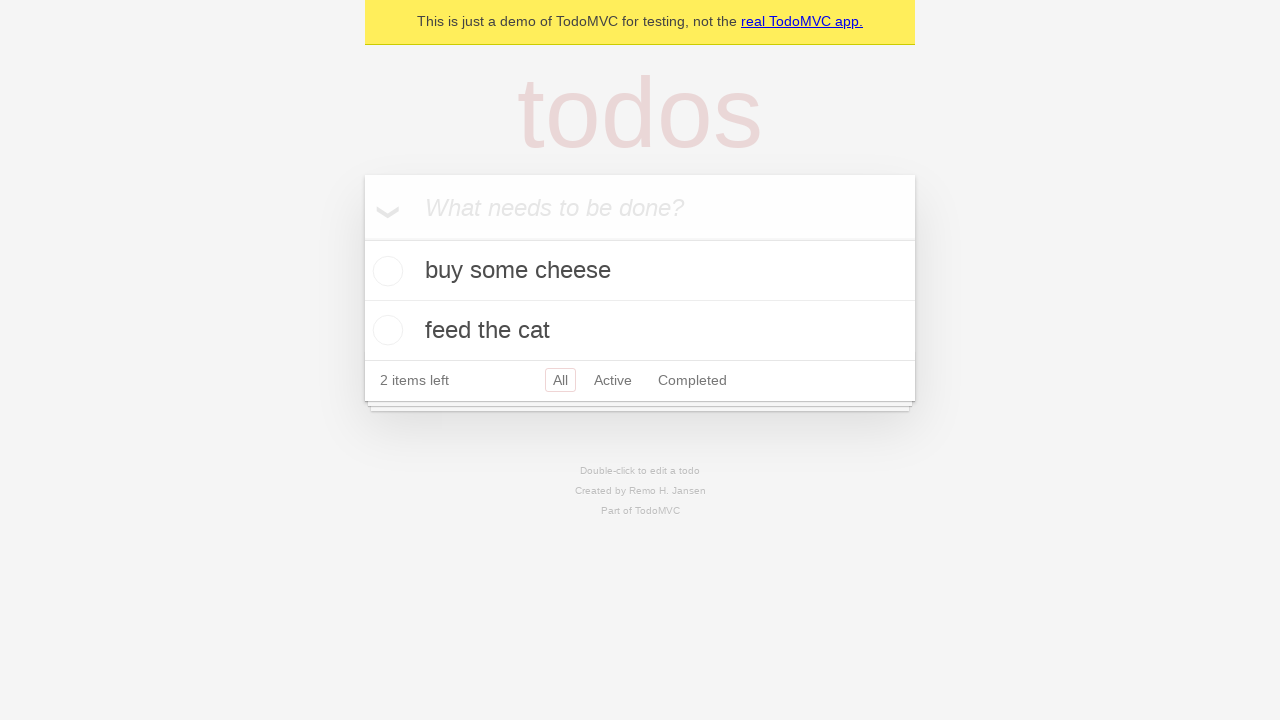

Filled todo input with 'book a doctors appointment' on internal:attr=[placeholder="What needs to be done?"i]
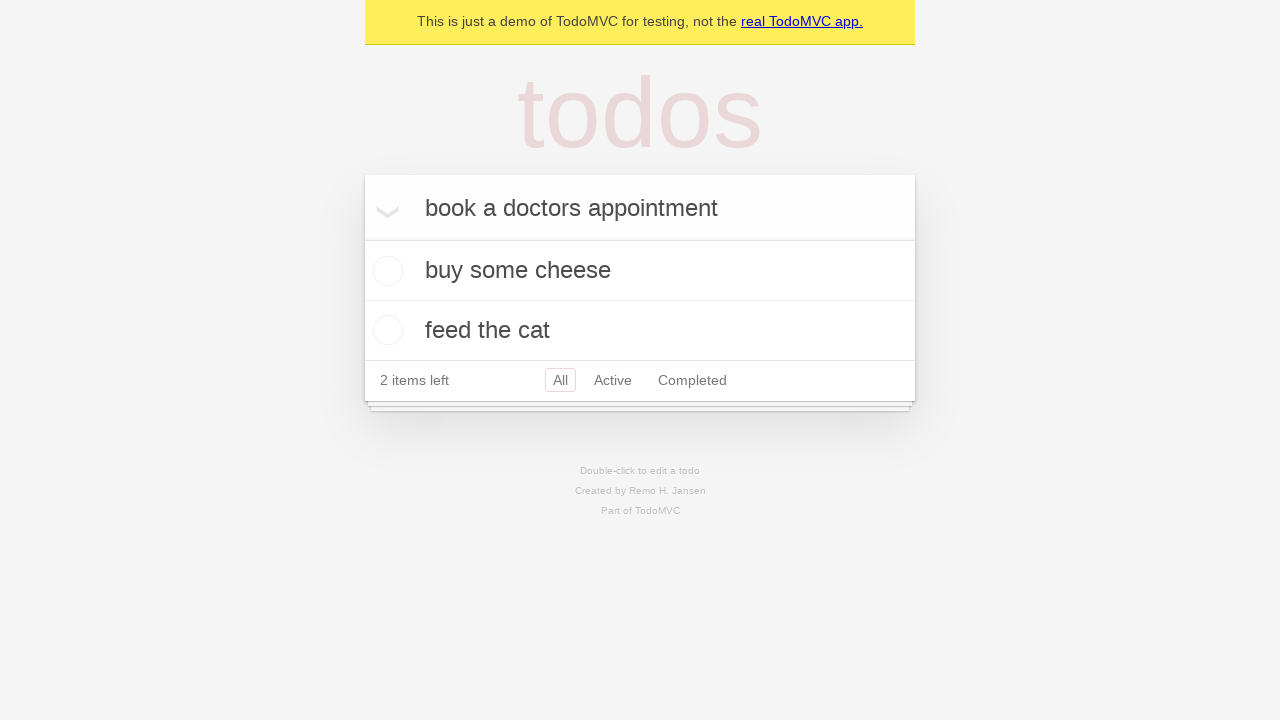

Pressed Enter to create third todo on internal:attr=[placeholder="What needs to be done?"i]
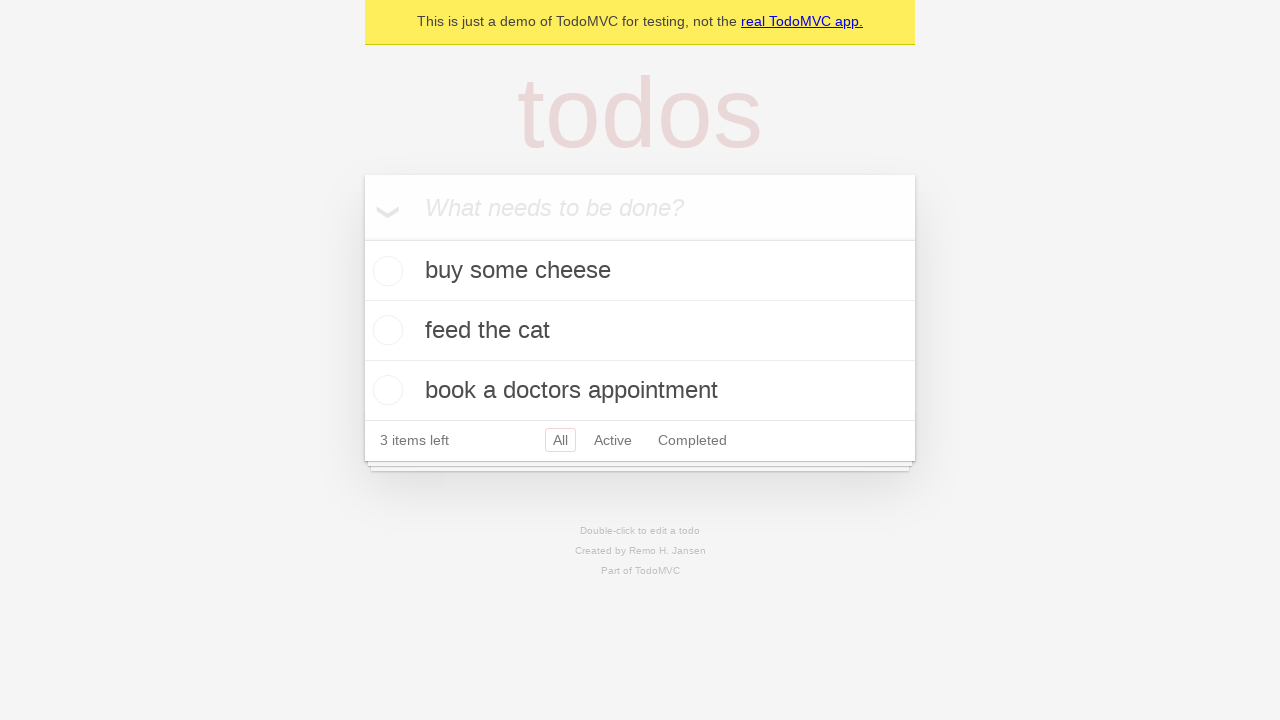

Checked the second todo item to mark it as completed at (385, 330) on [data-testid='todo-item'] >> nth=1 >> internal:role=checkbox
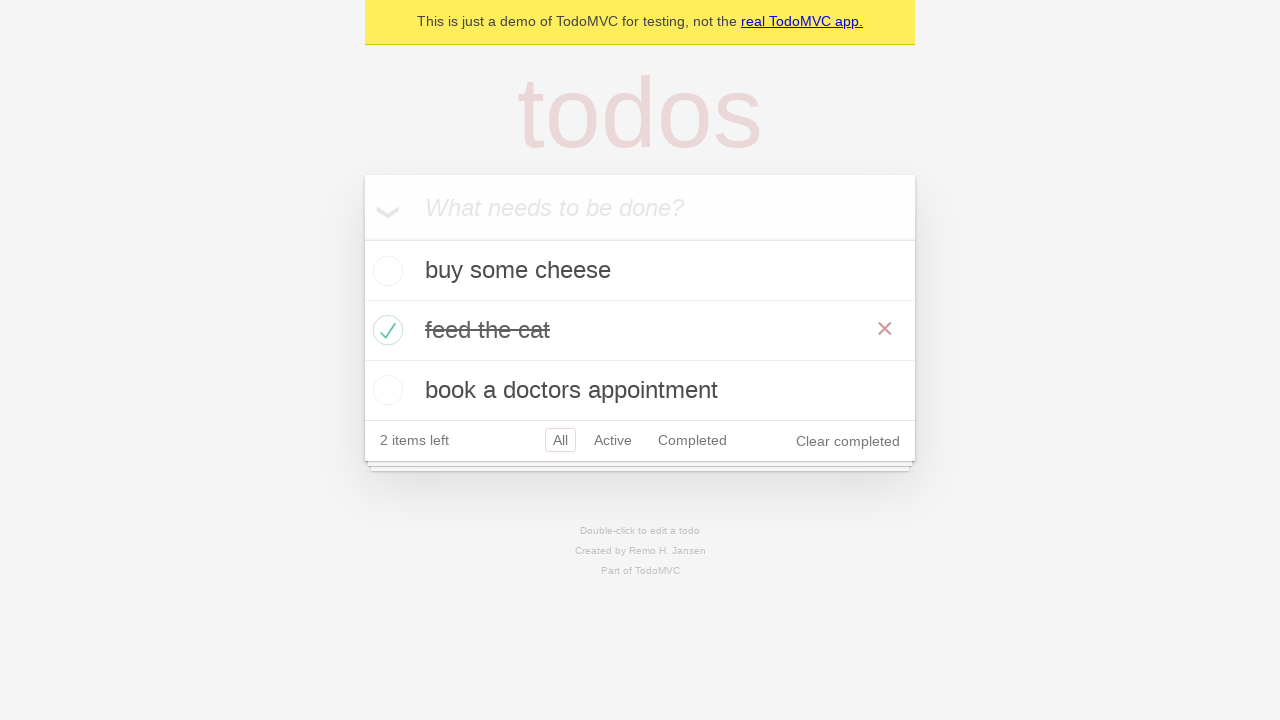

Clicked Completed filter to display only completed items at (692, 440) on internal:role=link[name="Completed"i]
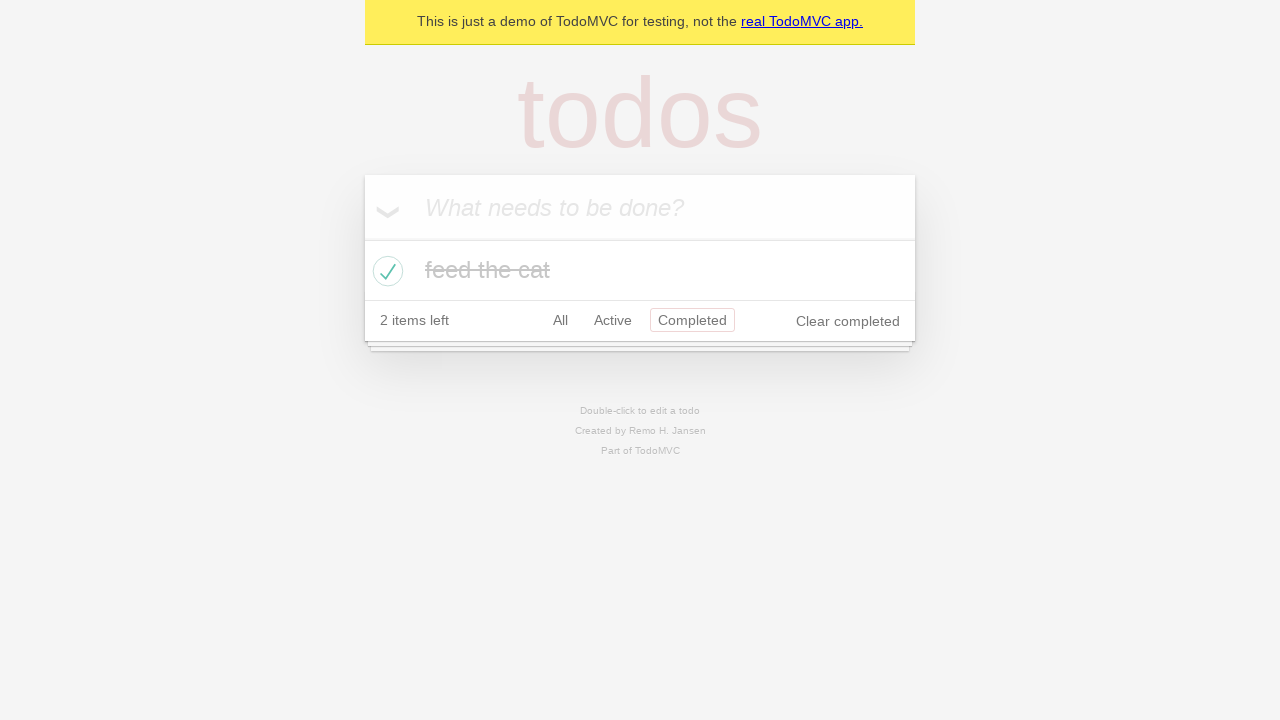

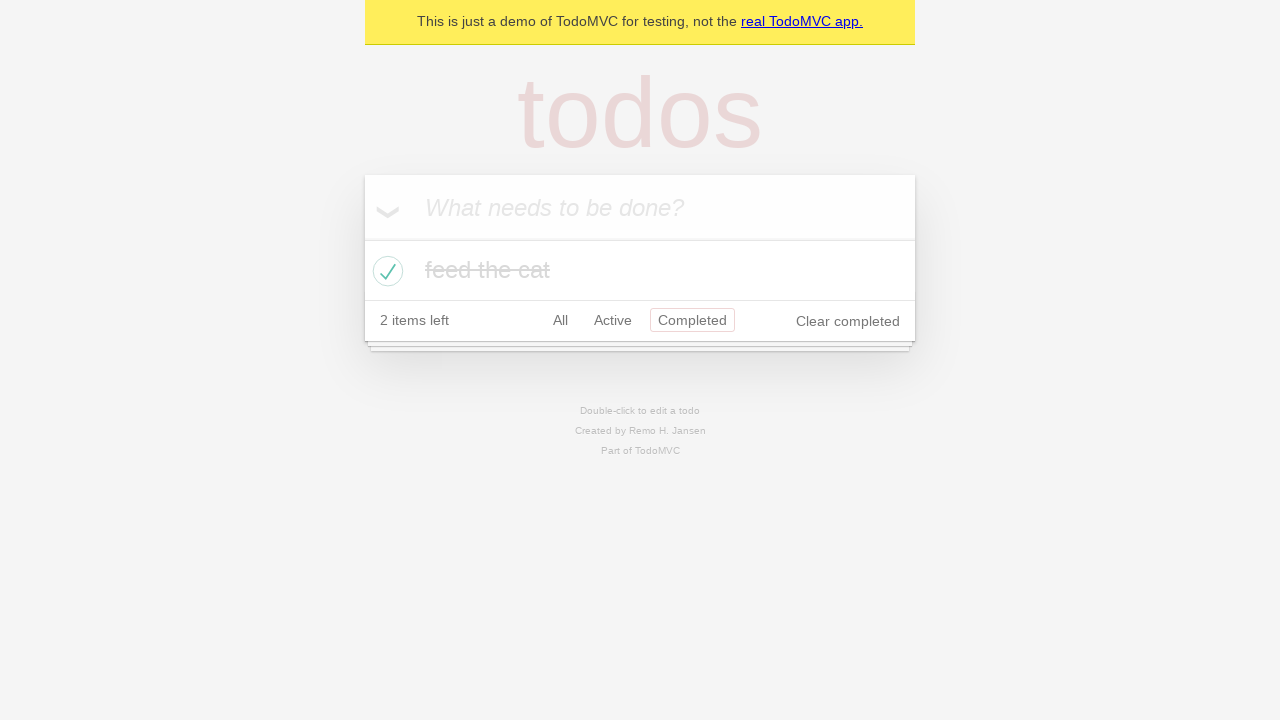